Tests a TodoMVC application by adding four todo items, marking some as completed, navigating between filter views (active, completed, all), editing a todo item, and clearing completed items.

Starting URL: https://demo.playwright.dev/todomvc/#/

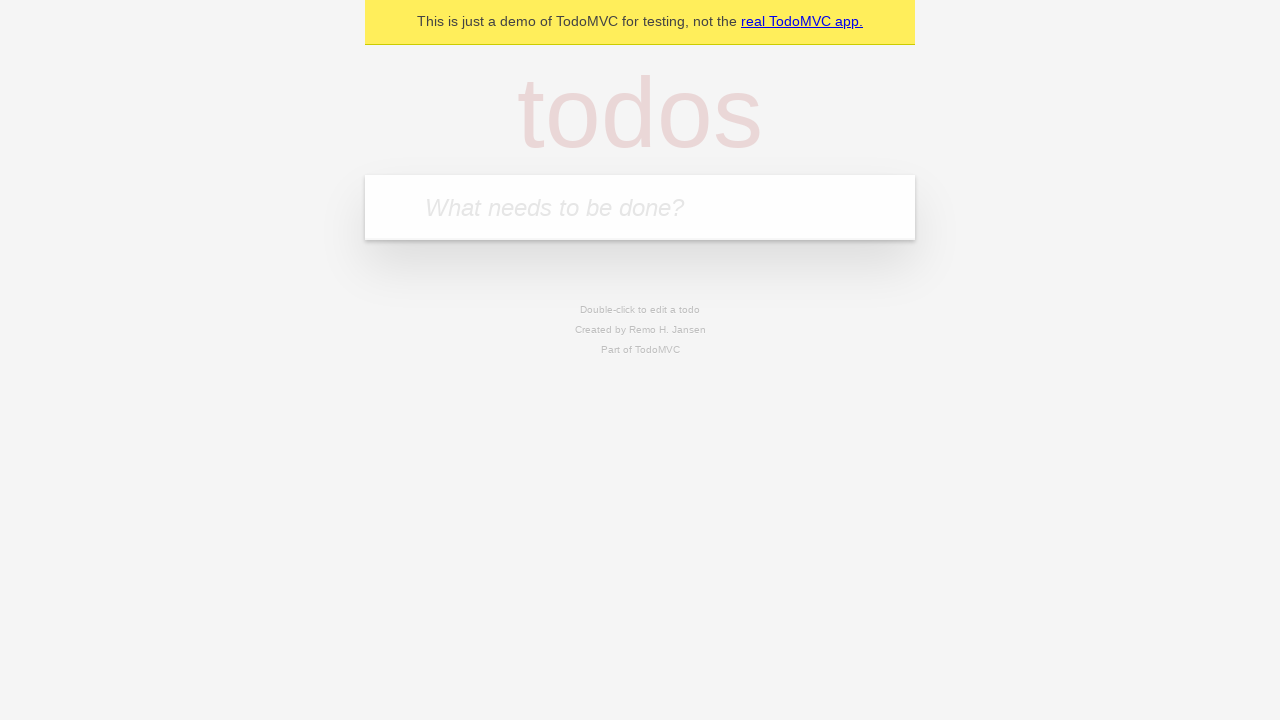

Filled first todo input with 'Learn Playwright basics' on internal:role=textbox[name="What needs to be done?"i]
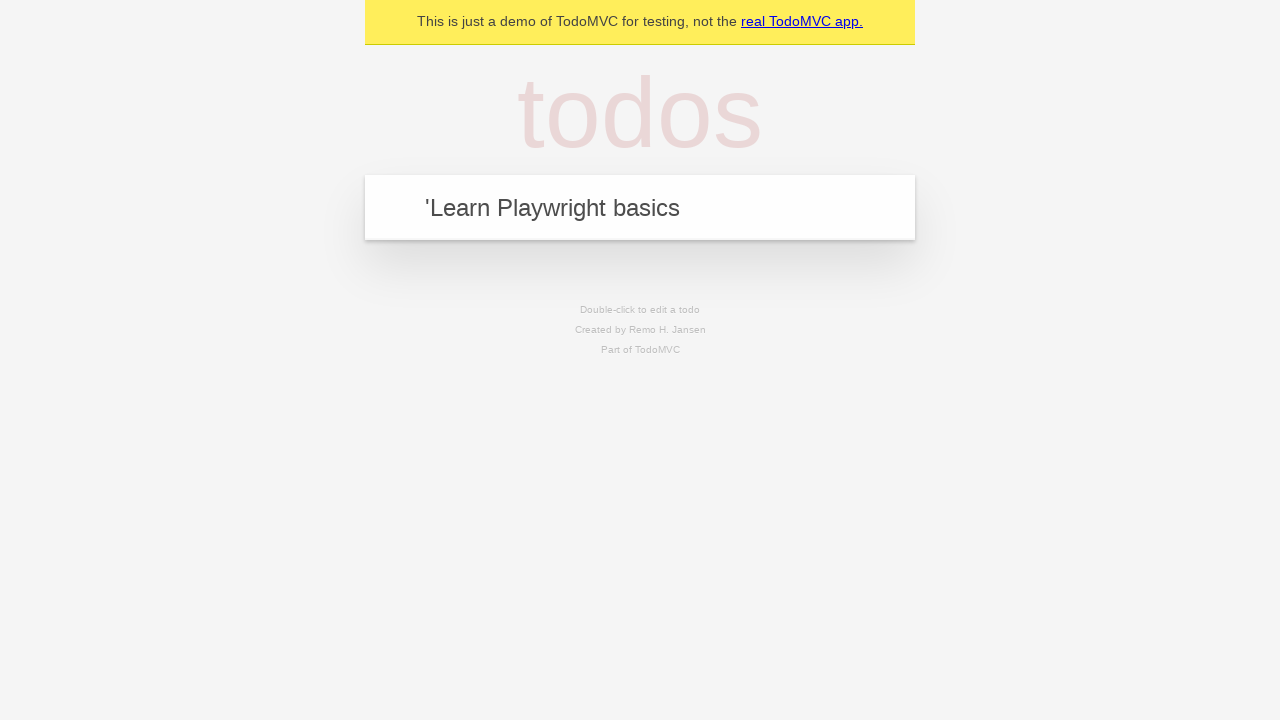

Pressed Enter to add first todo item on internal:role=textbox[name="What needs to be done?"i]
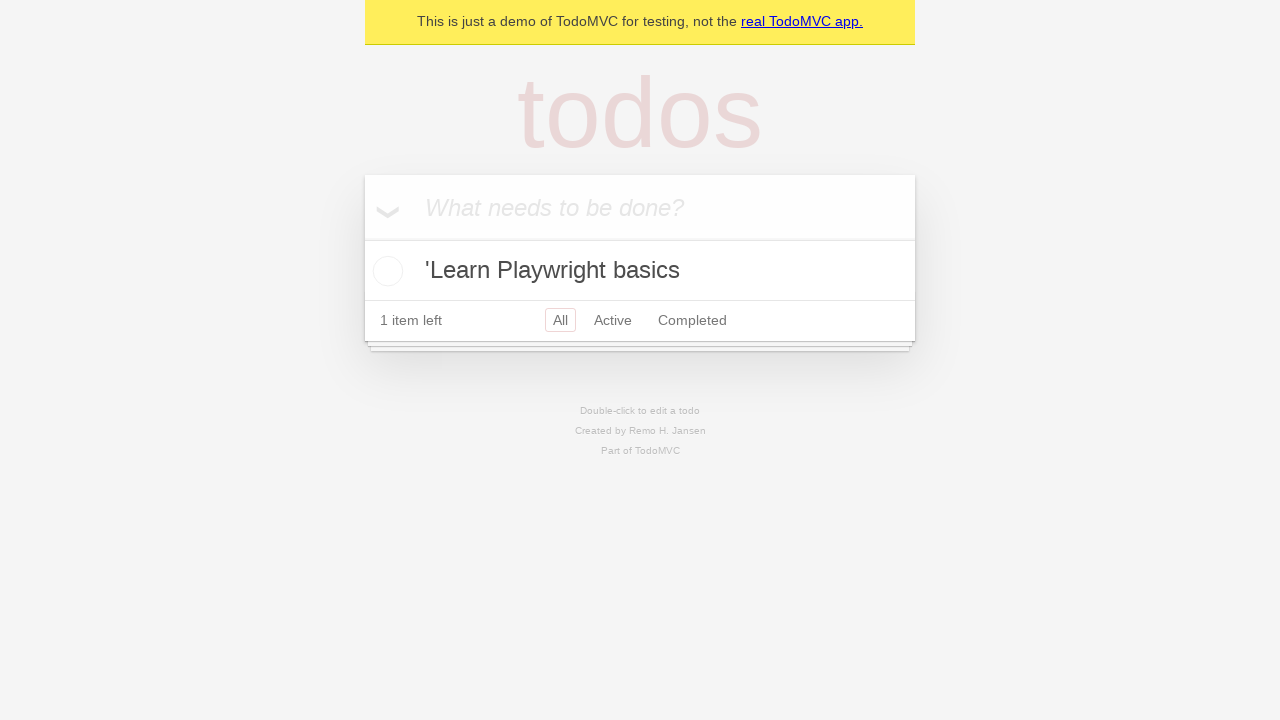

Filled second todo input with 'Practice browser interactions' on internal:role=textbox[name="What needs to be done?"i]
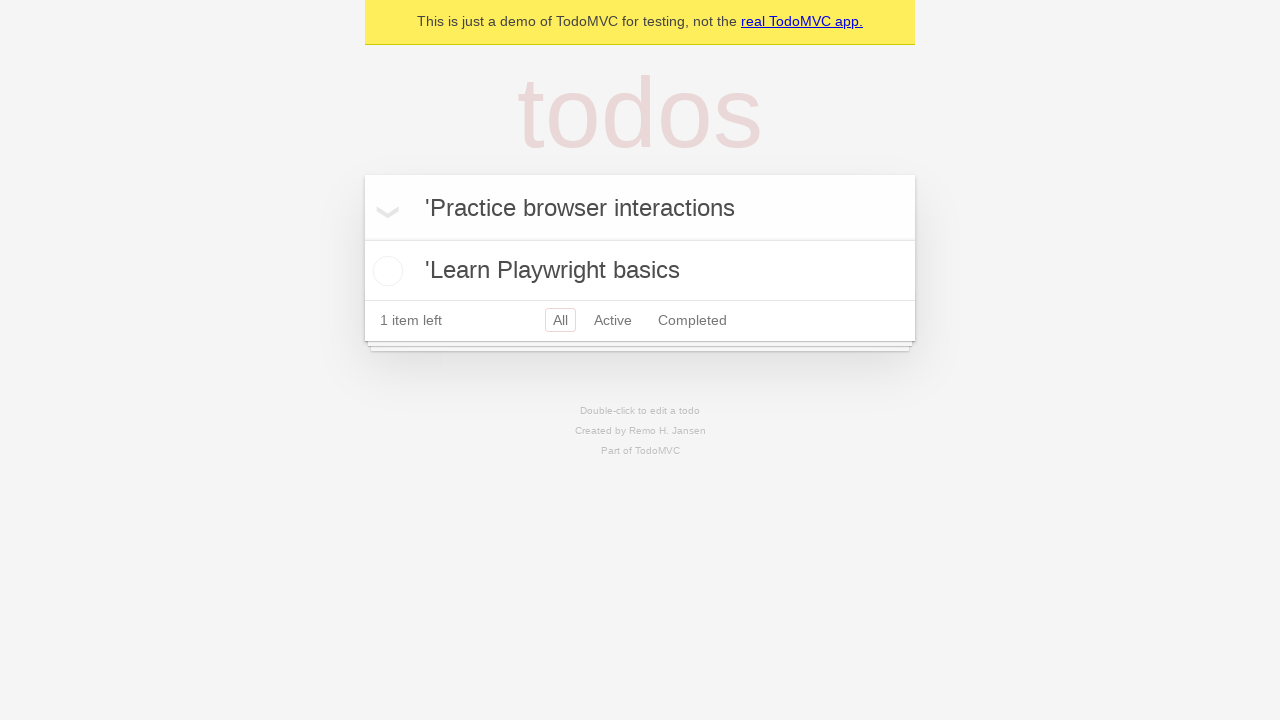

Pressed Enter to add second todo item on internal:role=textbox[name="What needs to be done?"i]
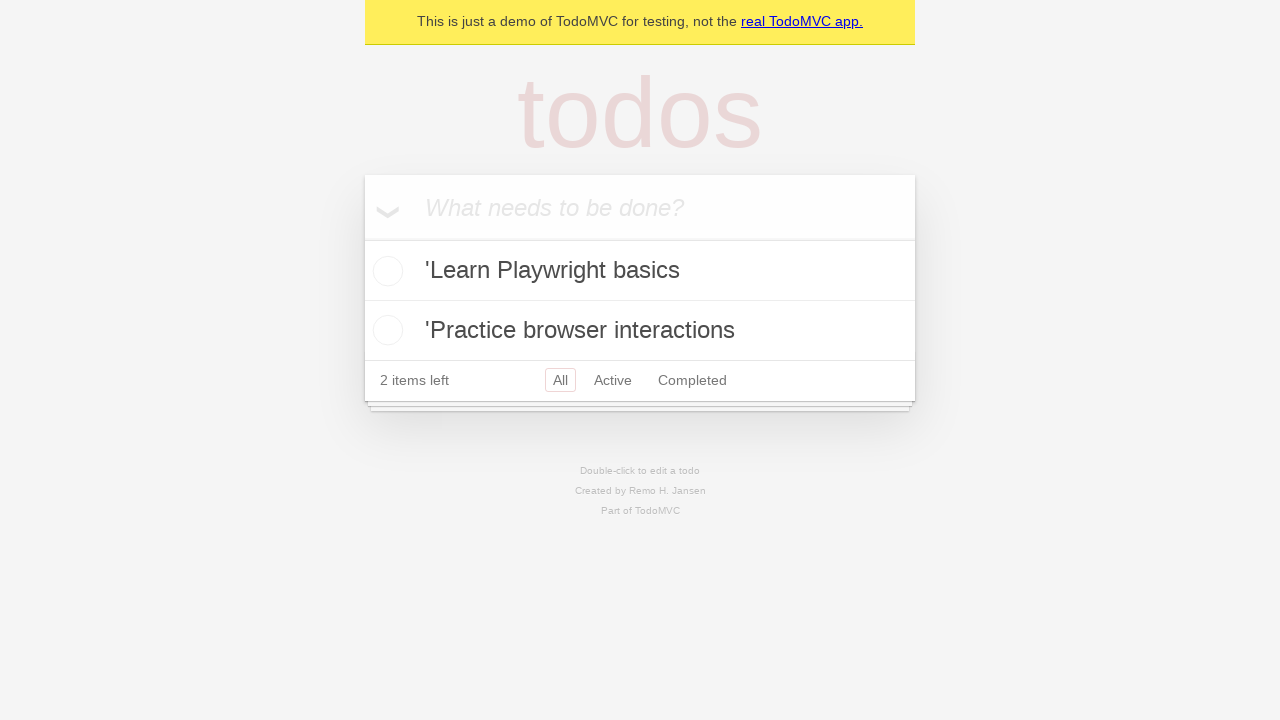

Filled third todo input with 'Master navigation techniques' on internal:role=textbox[name="What needs to be done?"i]
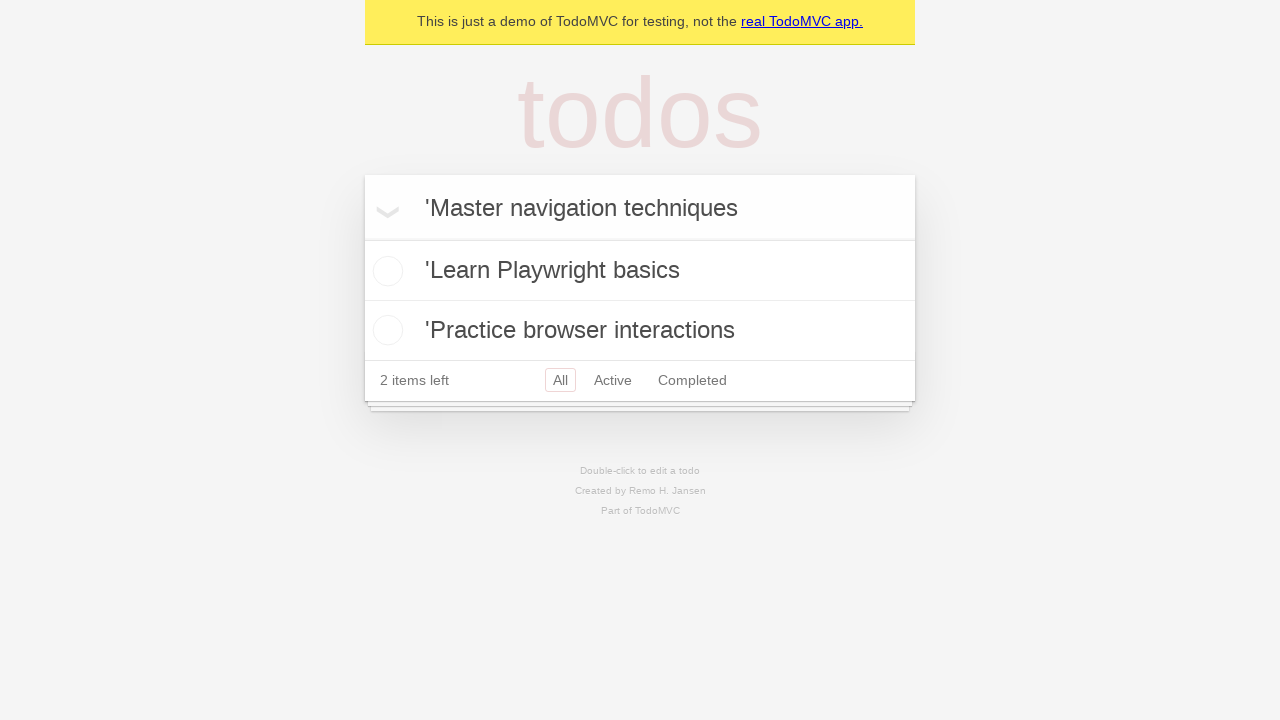

Pressed Enter to add third todo item on internal:role=textbox[name="What needs to be done?"i]
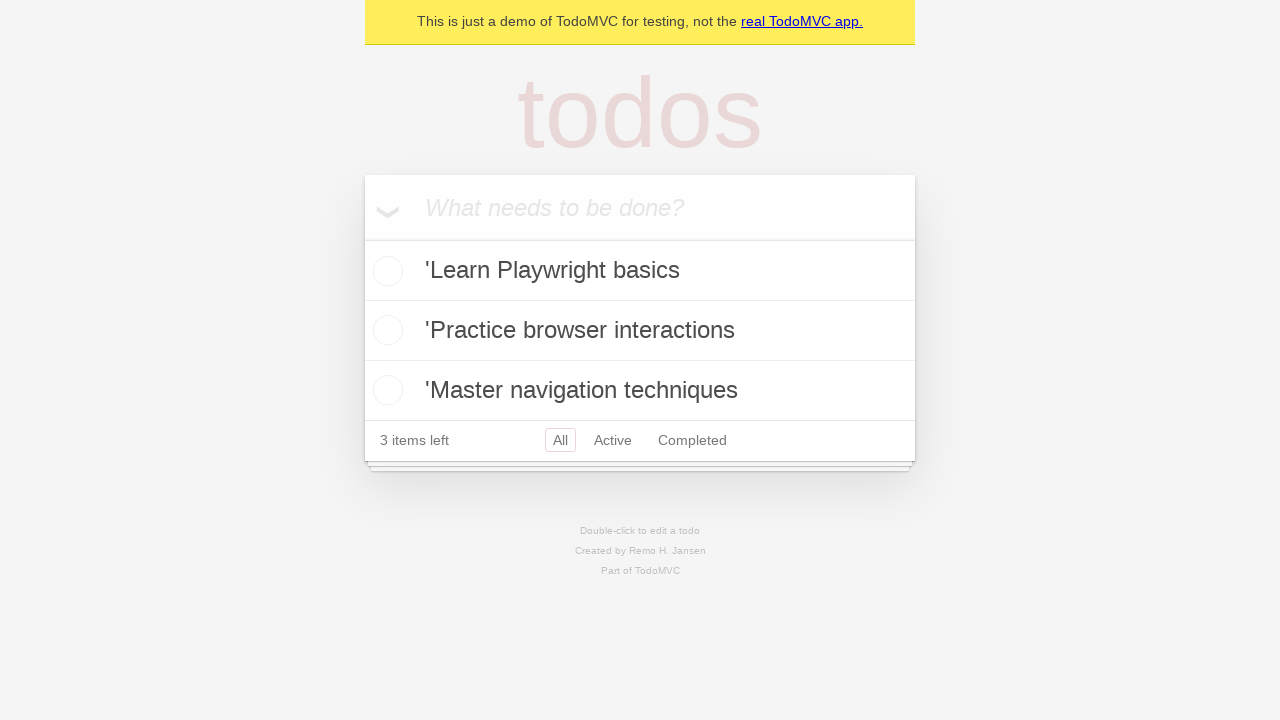

Clicked todo input field at (640, 207) on internal:role=textbox[name="What needs to be done?"i]
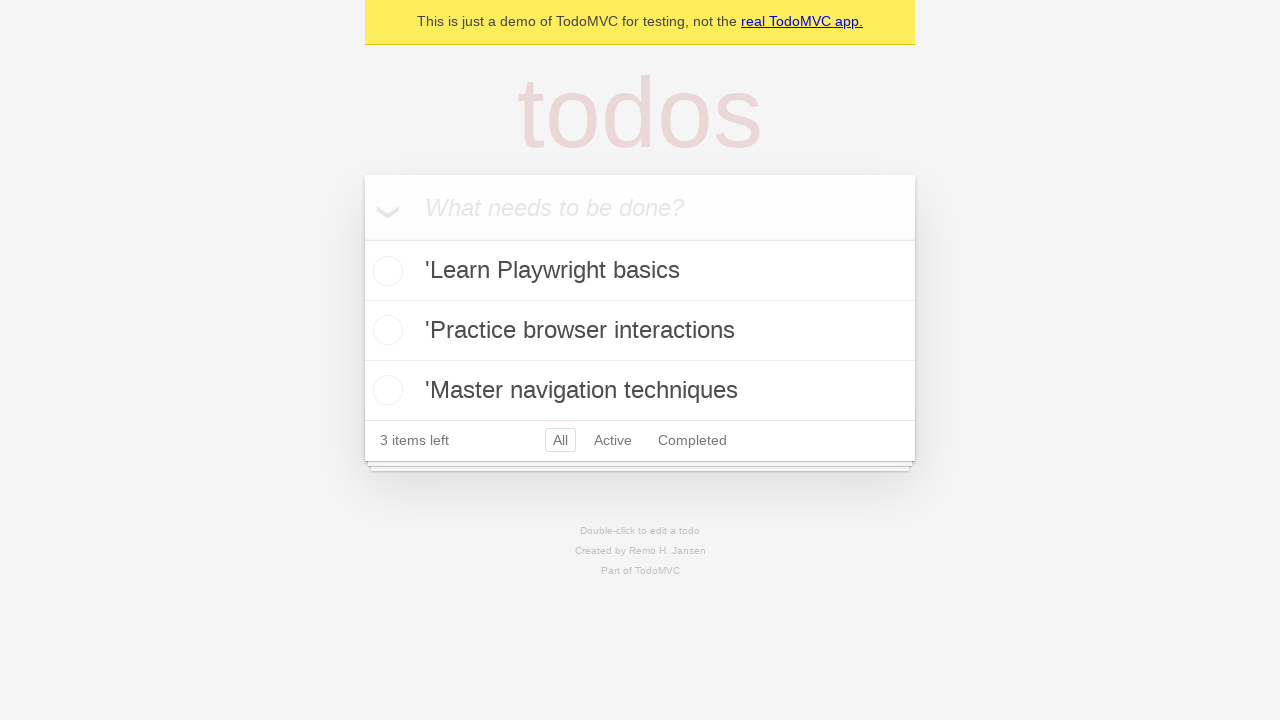

Filled fourth todo input with 'Complete all labs' on internal:role=textbox[name="What needs to be done?"i]
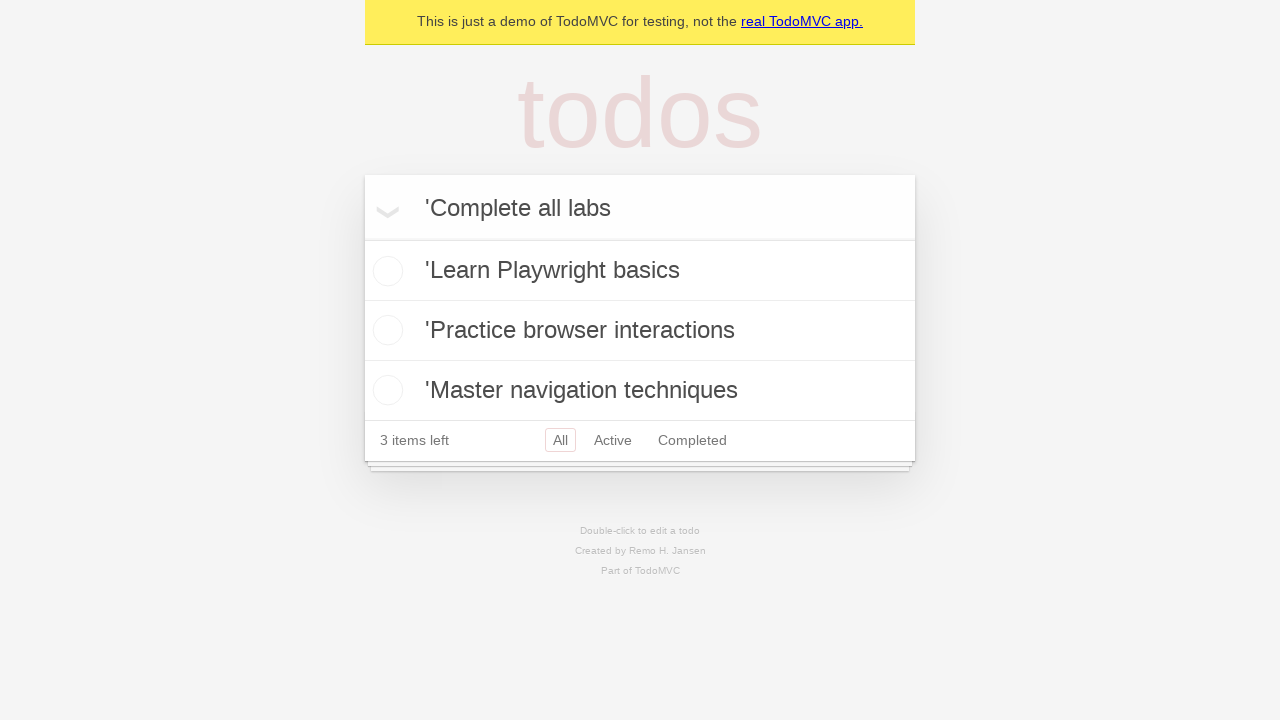

Pressed Enter to add fourth todo item on internal:role=textbox[name="What needs to be done?"i]
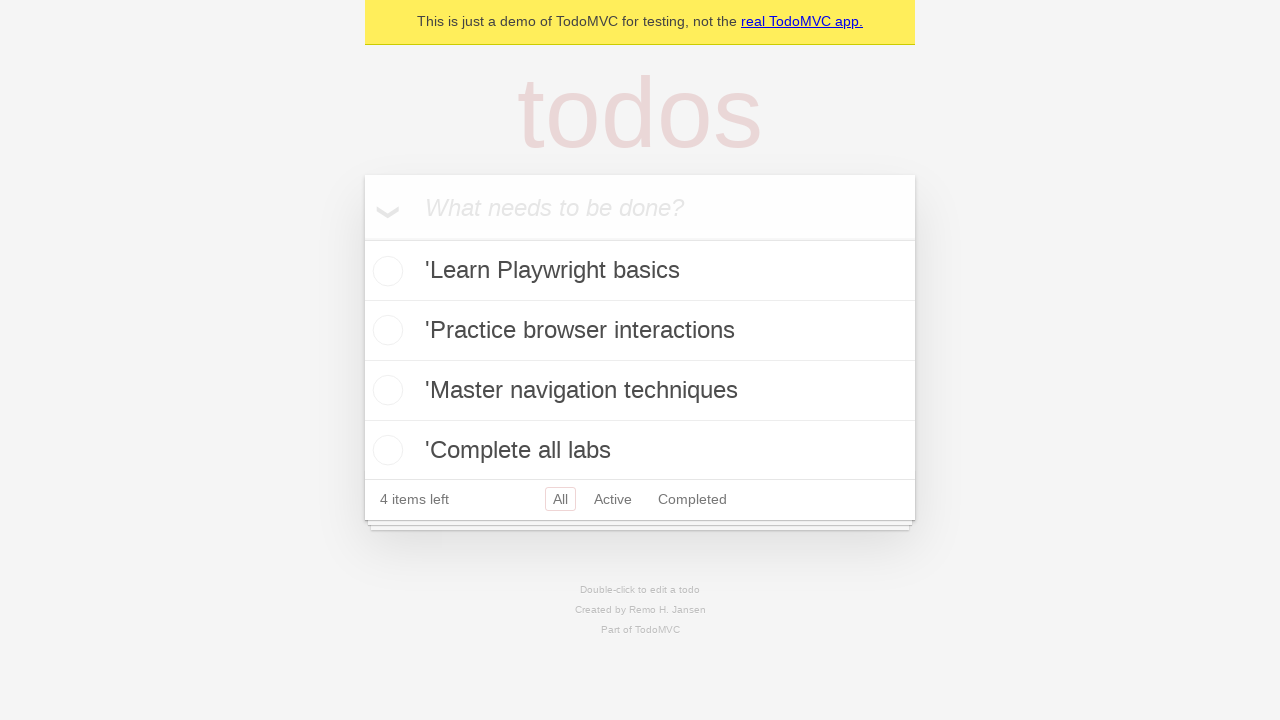

All todo items loaded and visible
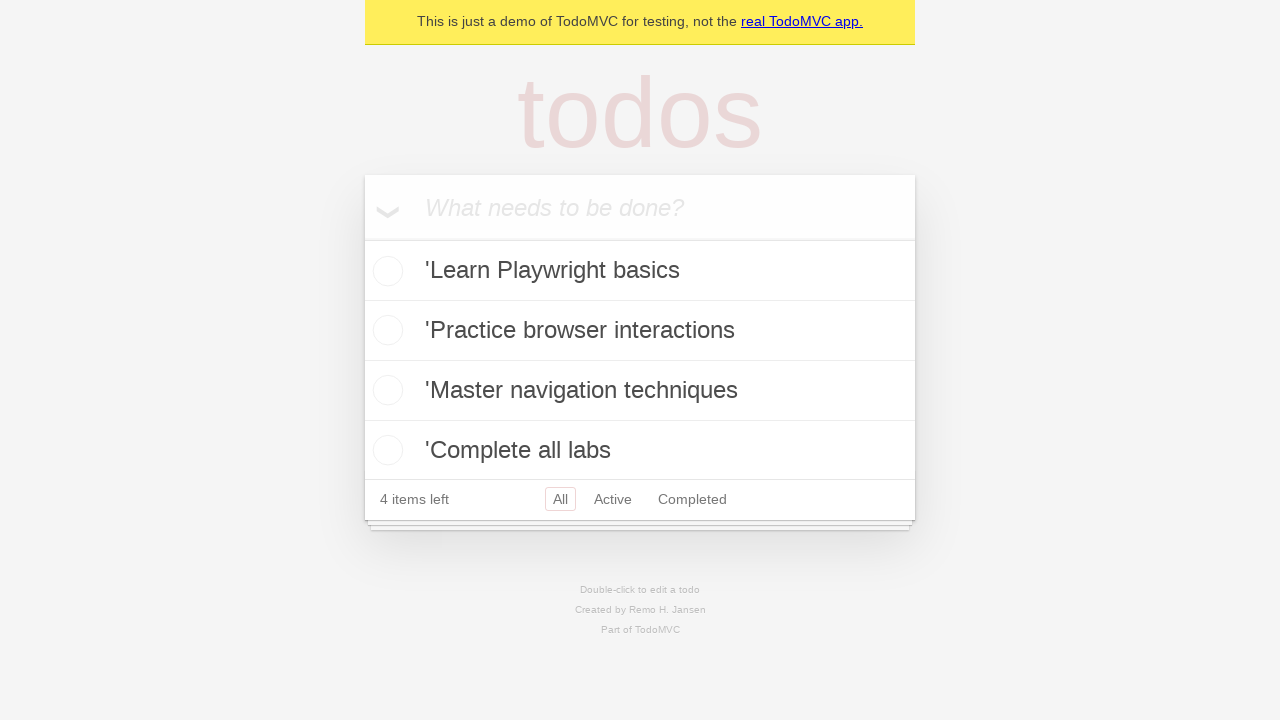

Checked first todo item as completed at (385, 271) on .todo-list li >> nth=0 >> .toggle
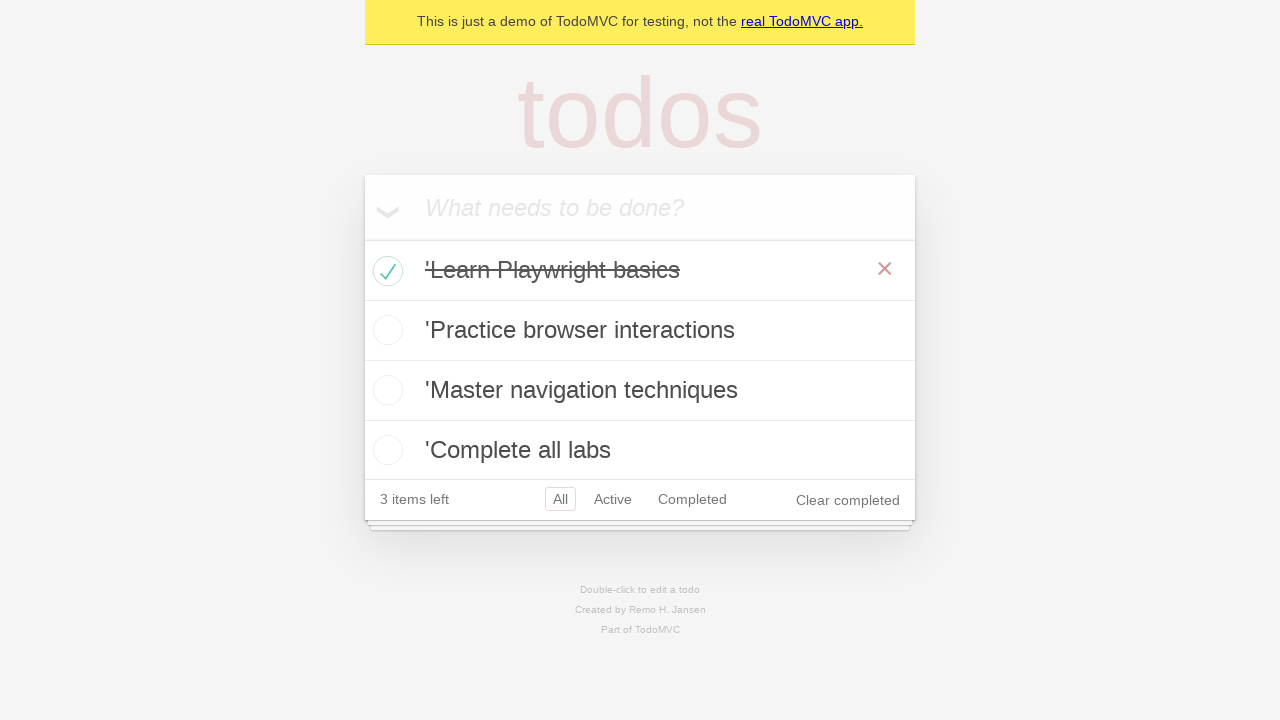

Checked second todo item as completed at (385, 330) on .todo-list li >> nth=1 >> .toggle
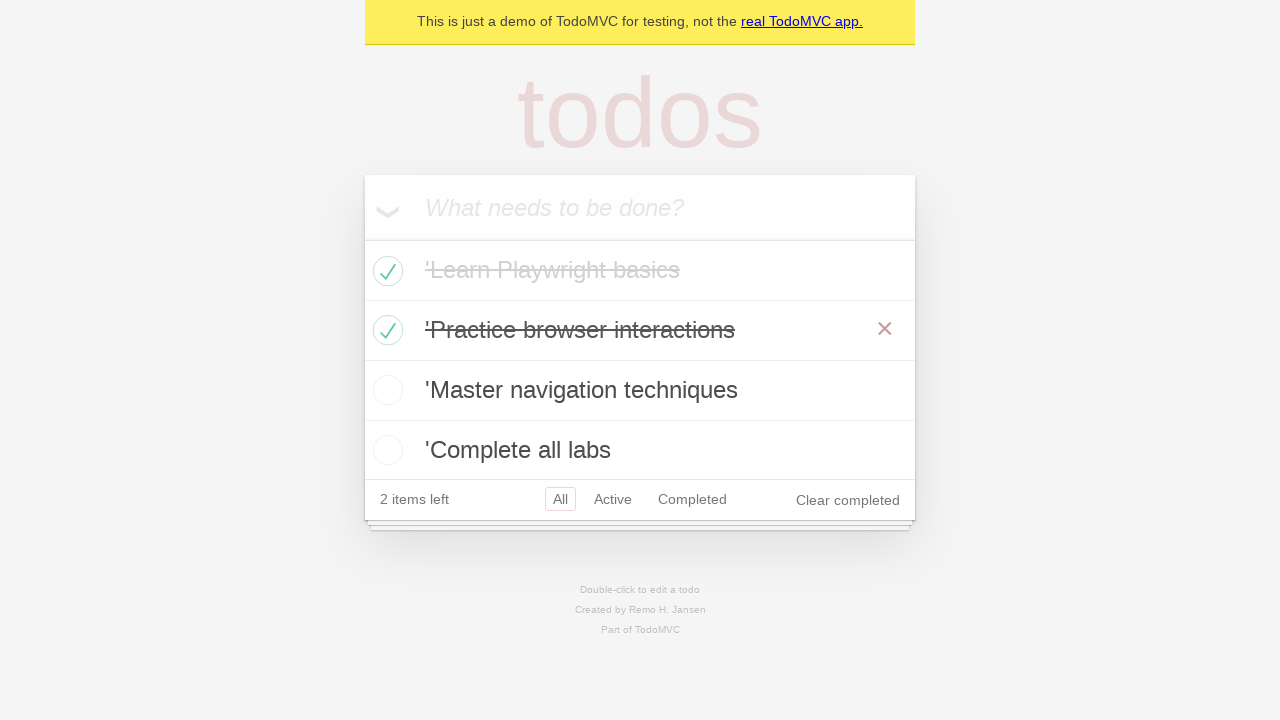

Clicked active filter to view only active todos at (613, 499) on a[href="#/active"]
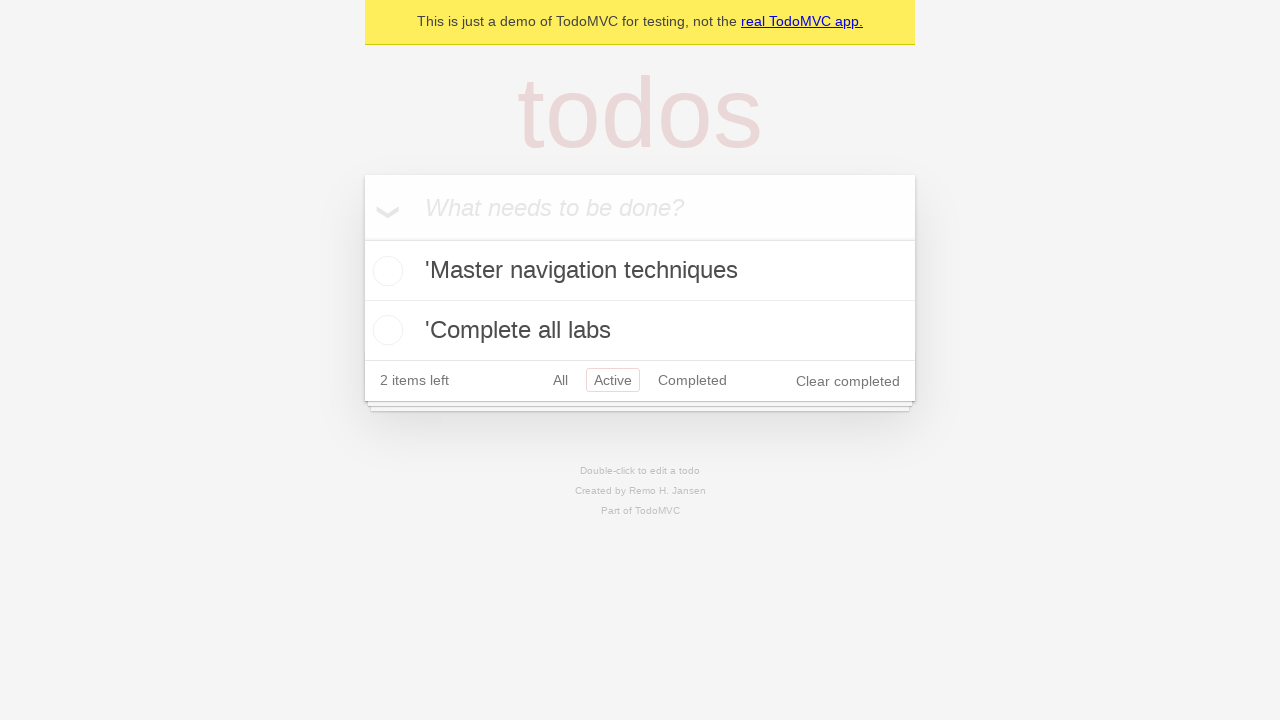

Clicked completed filter to view only completed todos at (692, 380) on a[href="#/completed"]
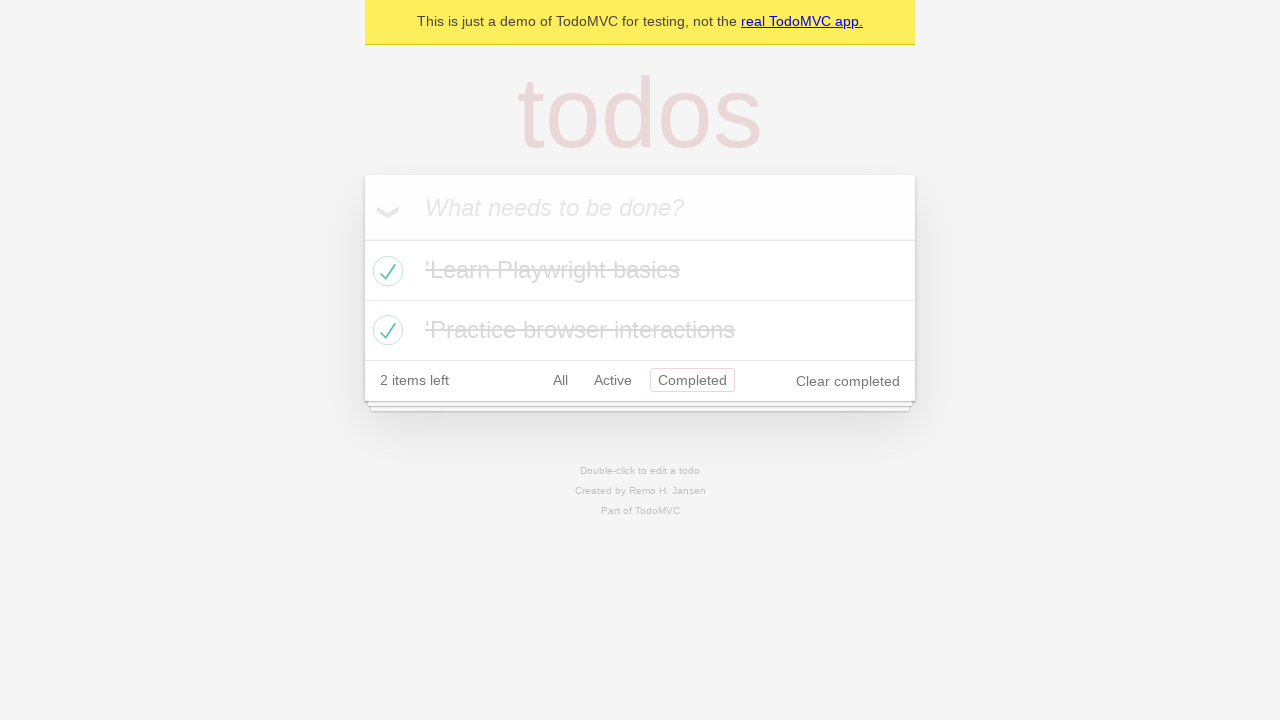

Clicked all filter to view all todos at (560, 380) on a[href="#/"]
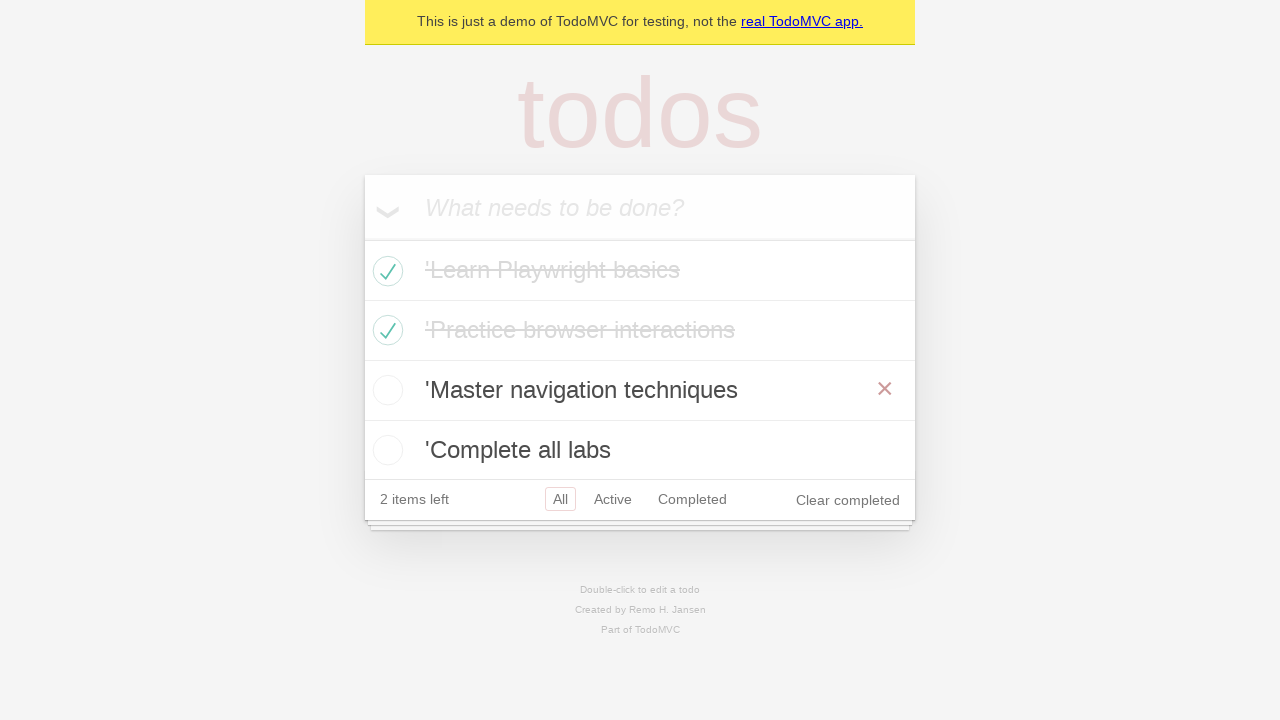

Located third todo item for editing
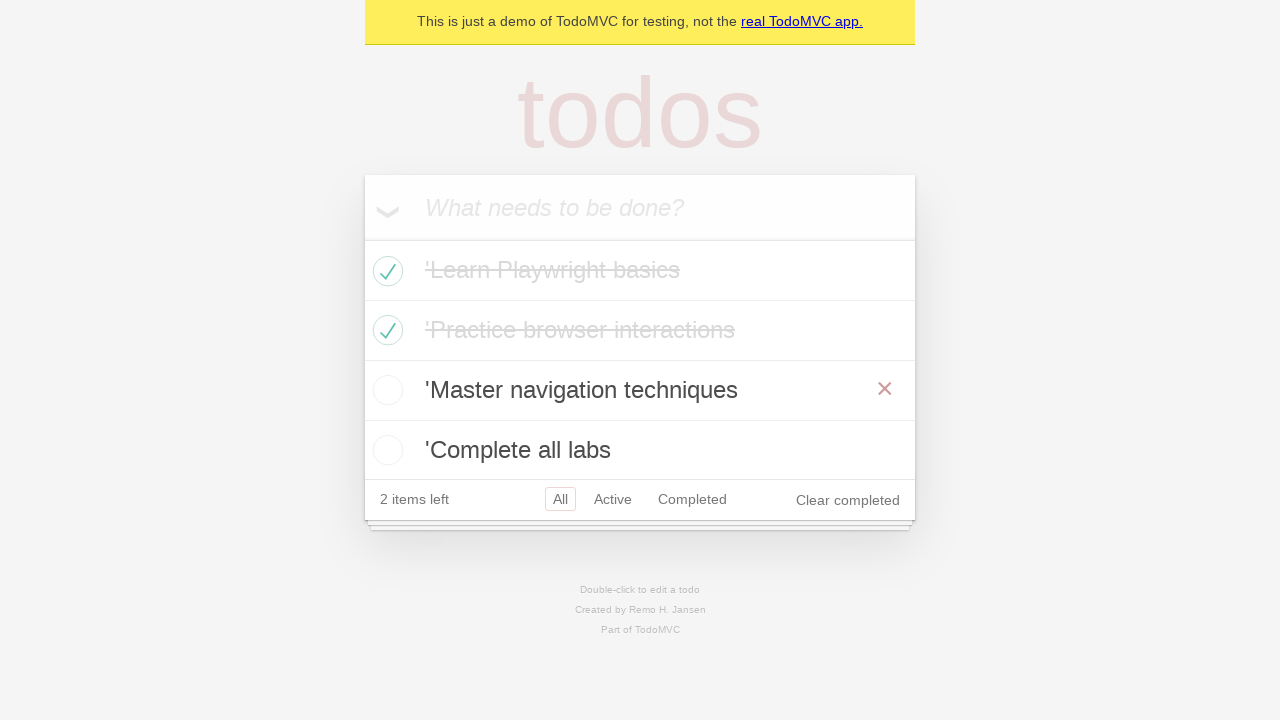

Double-clicked third todo to enter edit mode at (640, 391) on .todo-list li >> nth=2
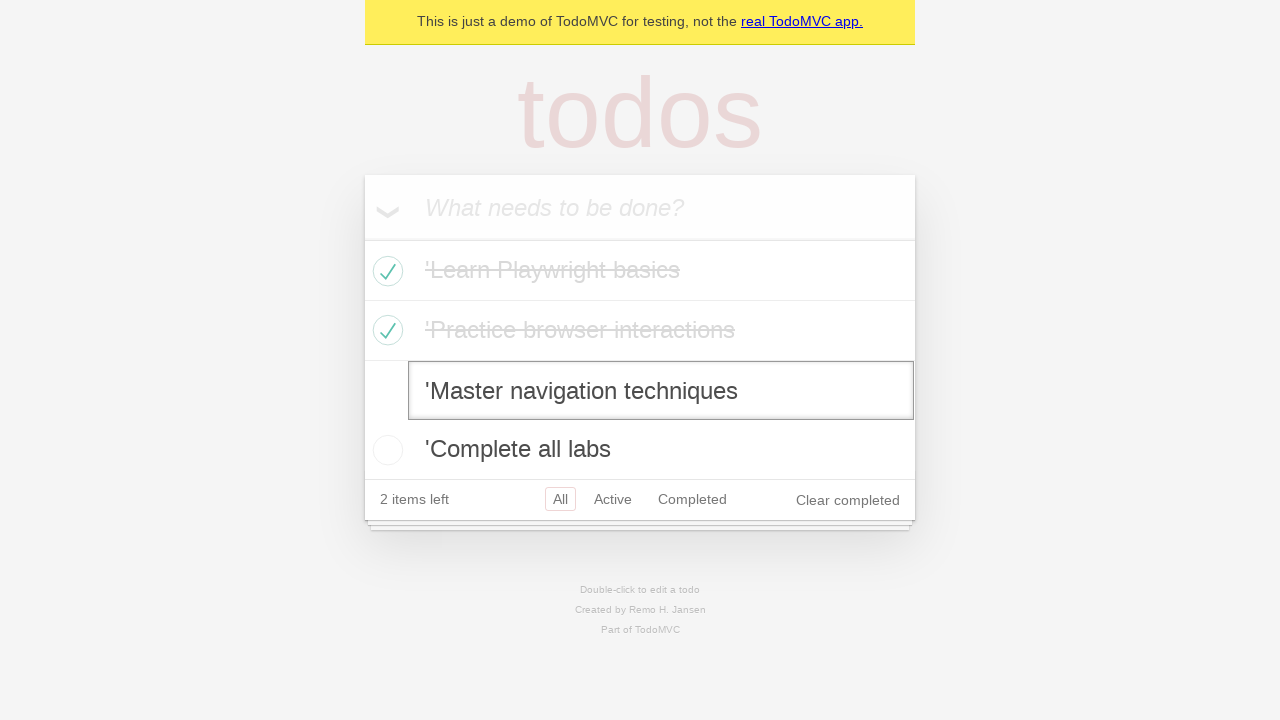

Updated third todo text to 'Master Playwright navigation techniques' on .todo-list li >> nth=2 >> .edit
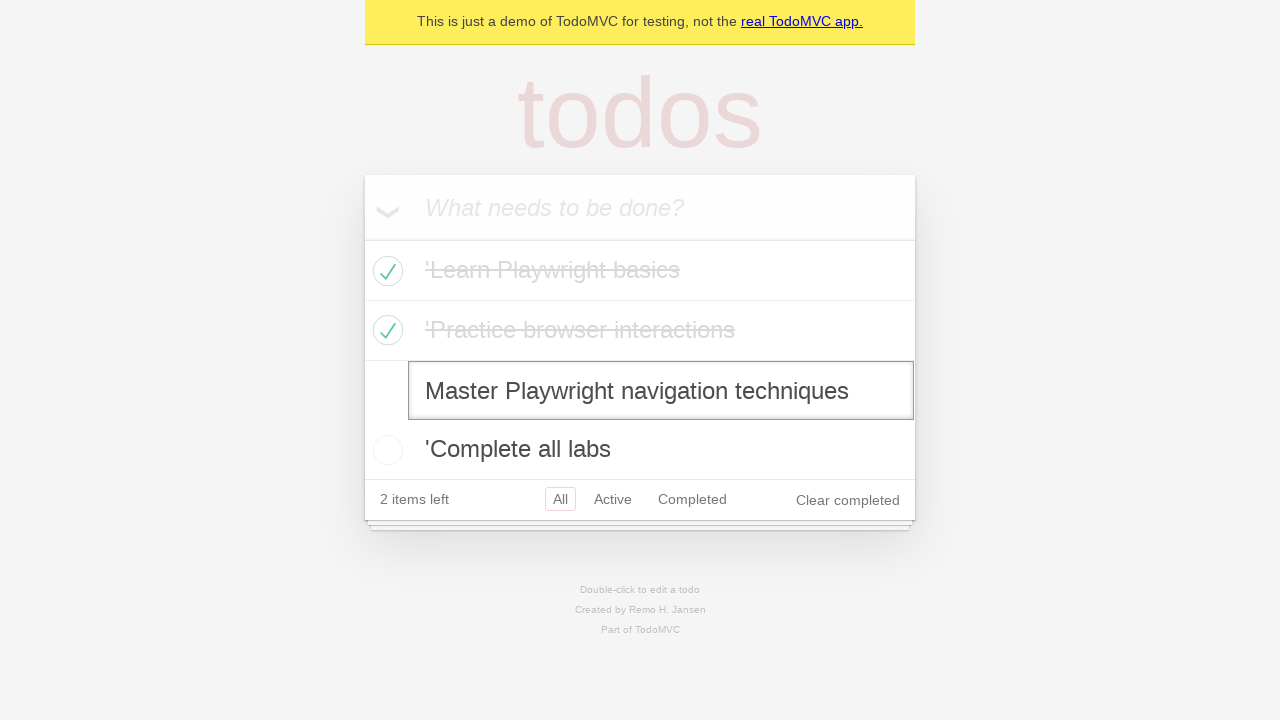

Pressed Enter to save edited todo item on .todo-list li >> nth=2 >> .edit
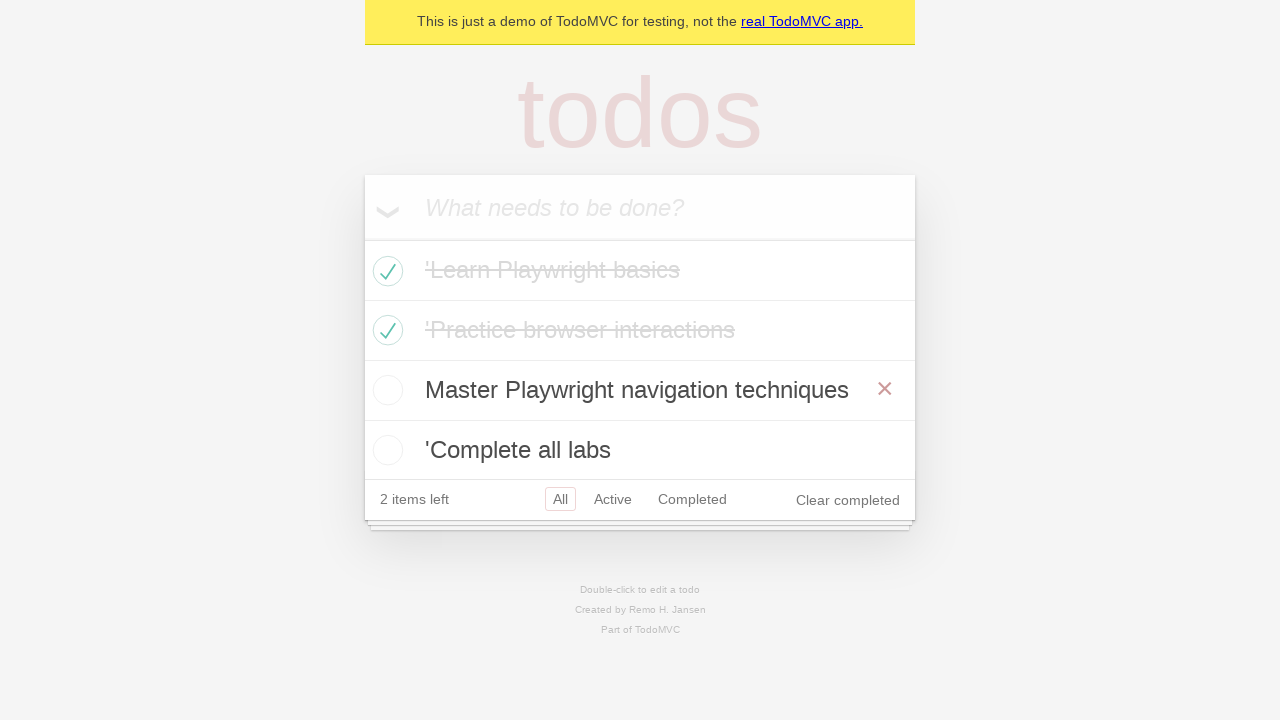

Clicked clear completed button to remove completed items at (848, 500) on .clear-completed
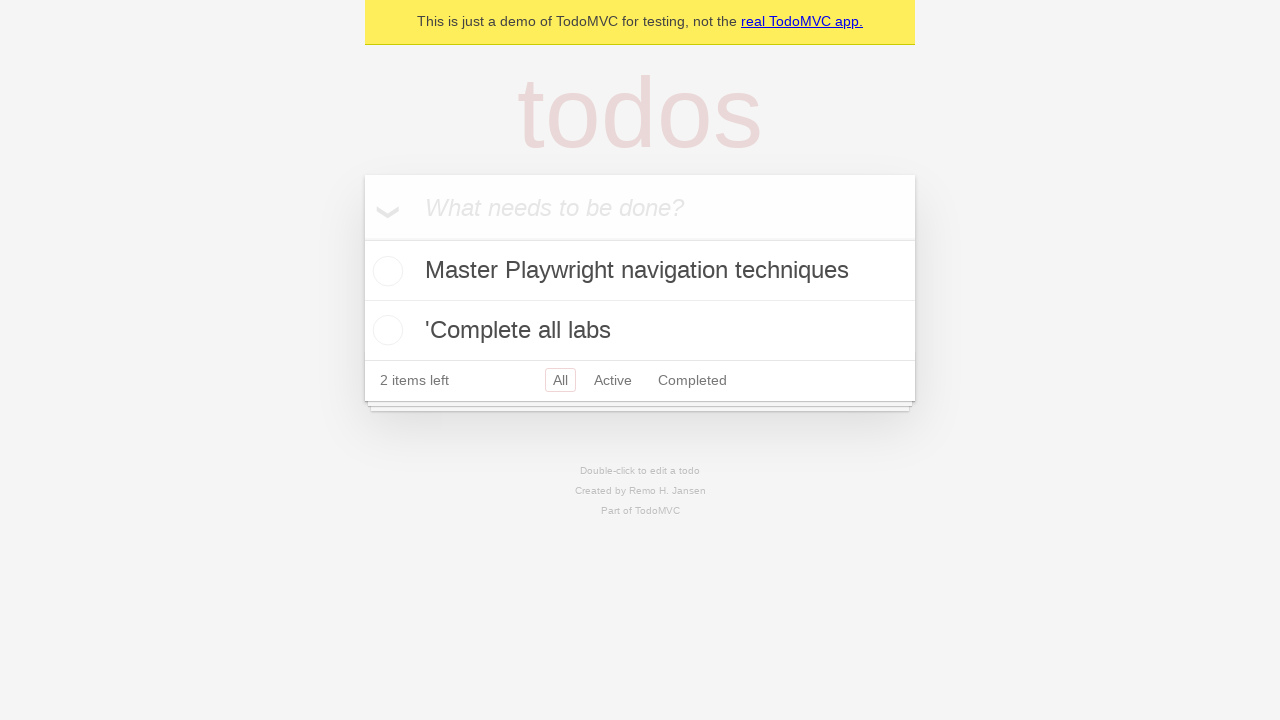

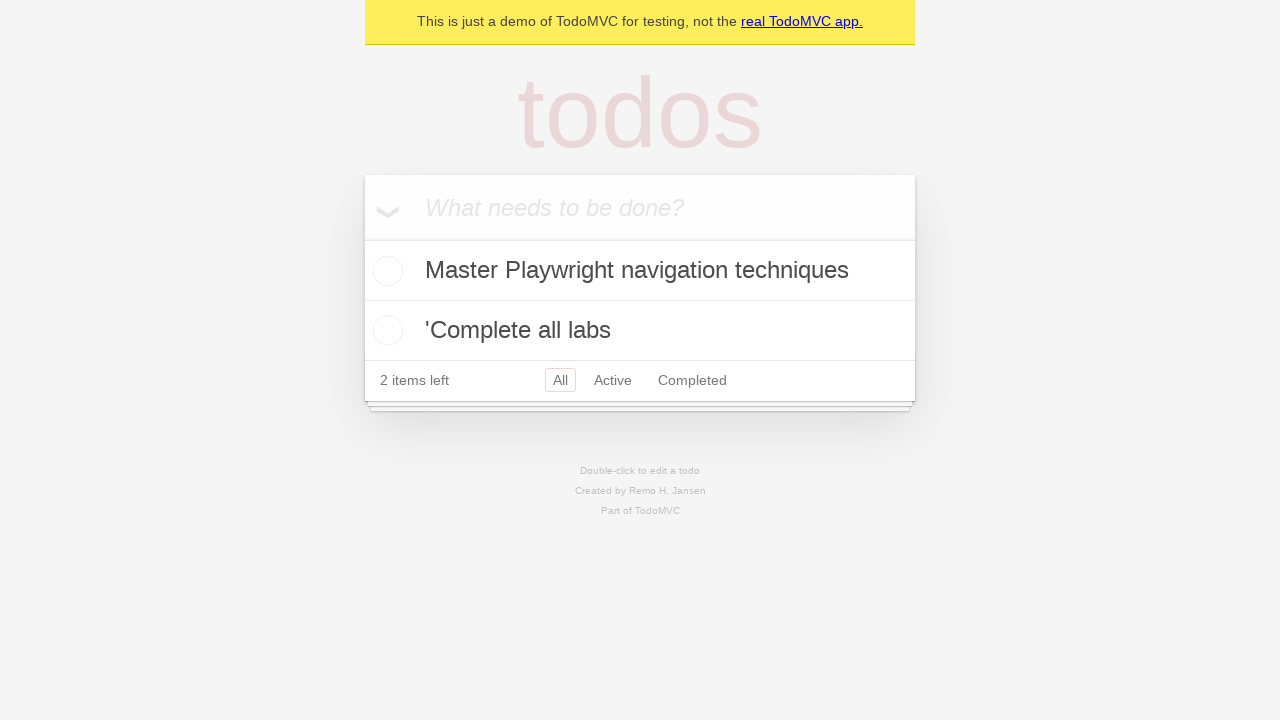